Tests keyboard input by sending a space key to a target element and verifying the page displays the correct key press result.

Starting URL: http://the-internet.herokuapp.com/key_presses

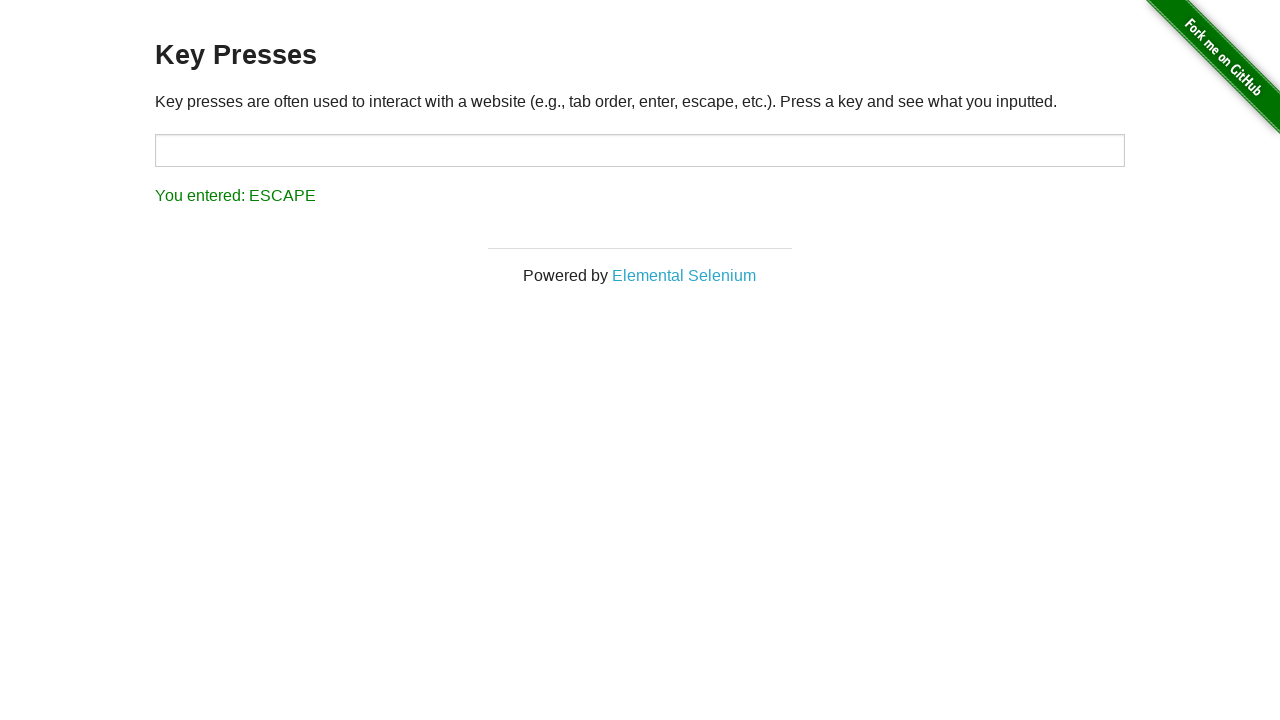

Pressed space key on target element on #target
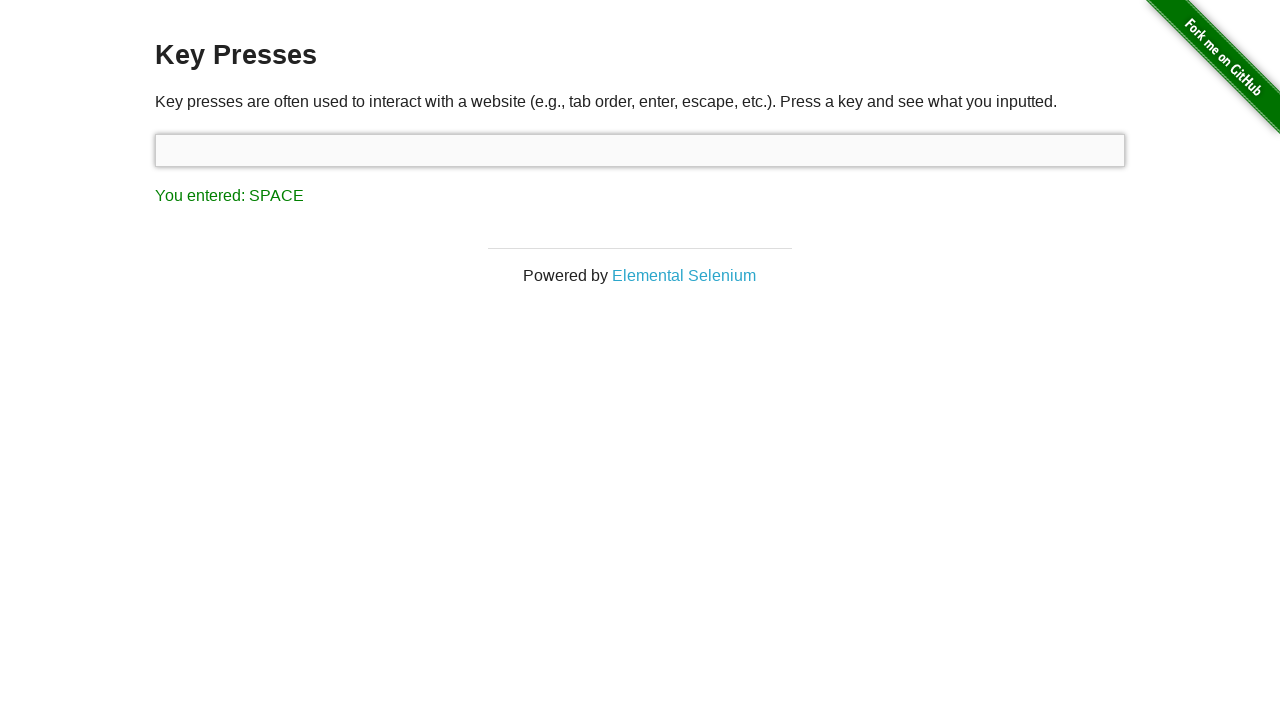

Result element appeared on page
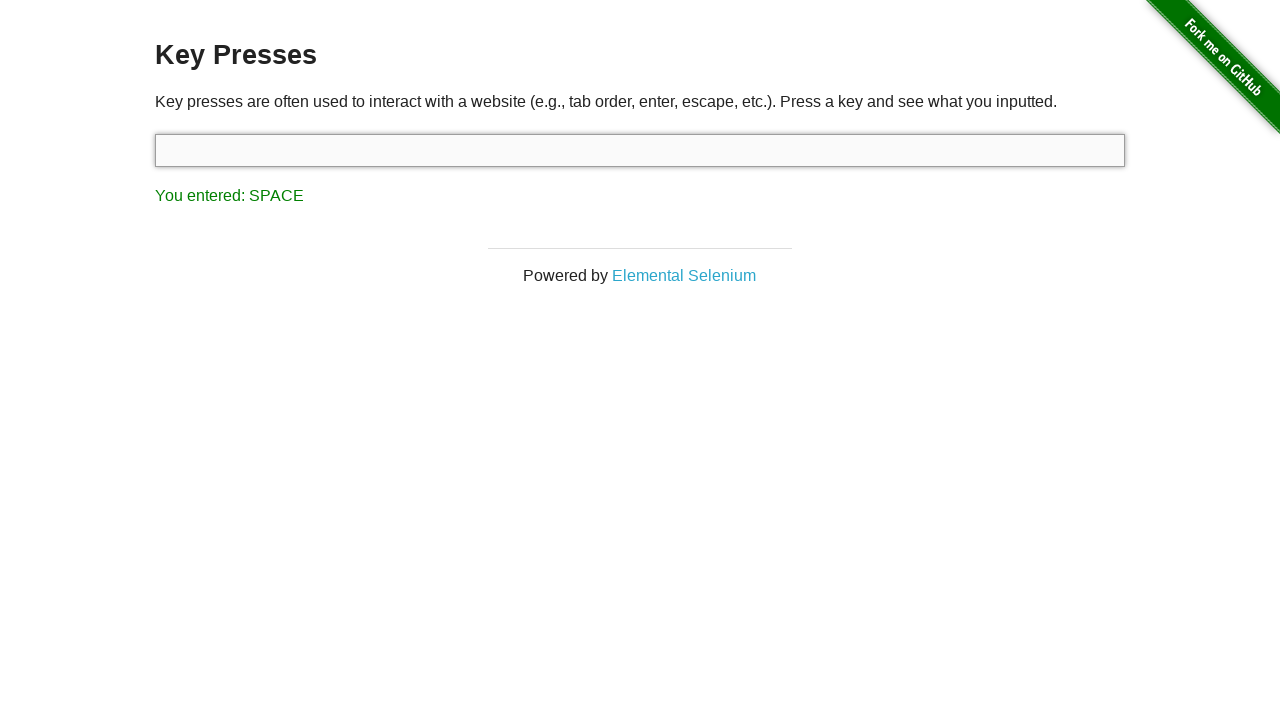

Retrieved result text content
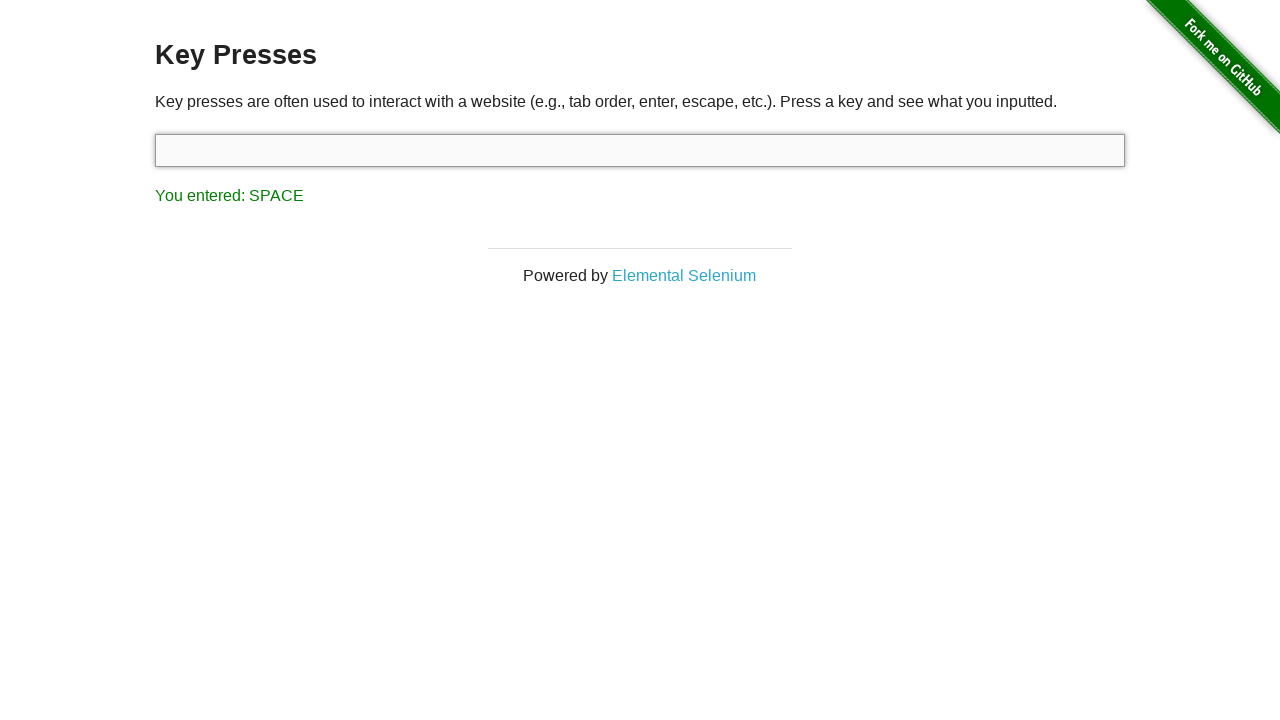

Verified result text equals 'You entered: SPACE'
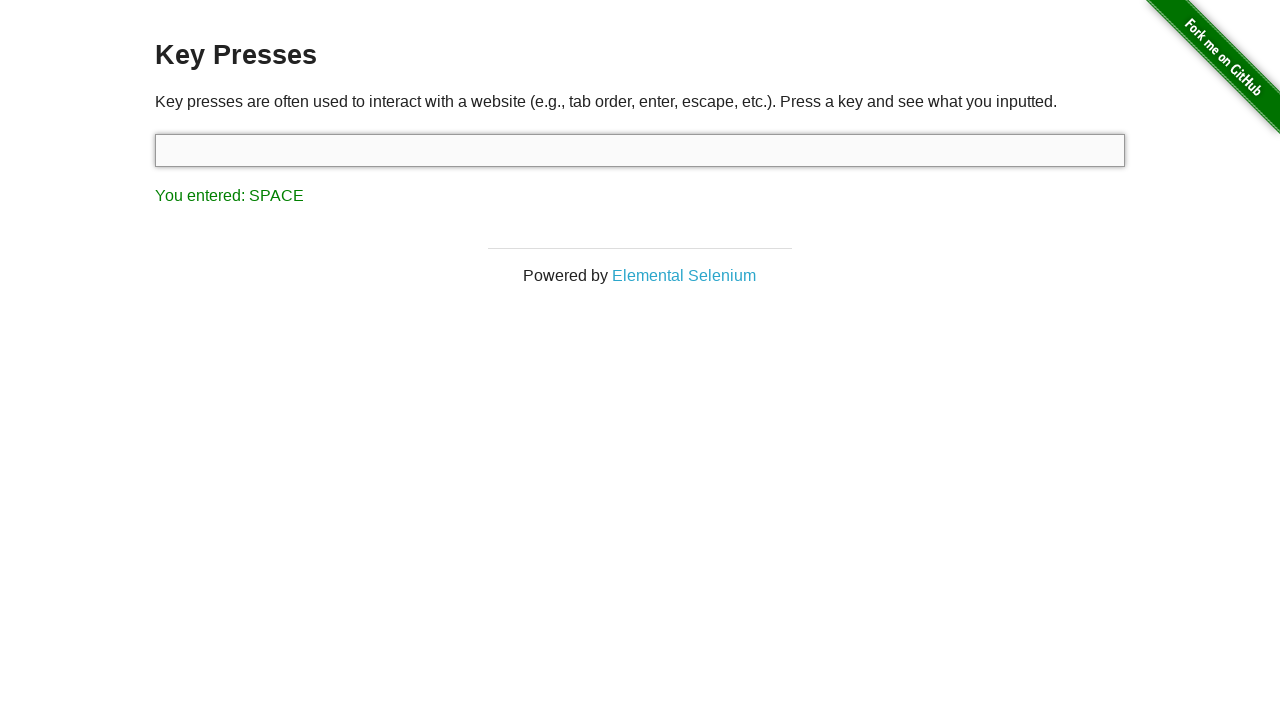

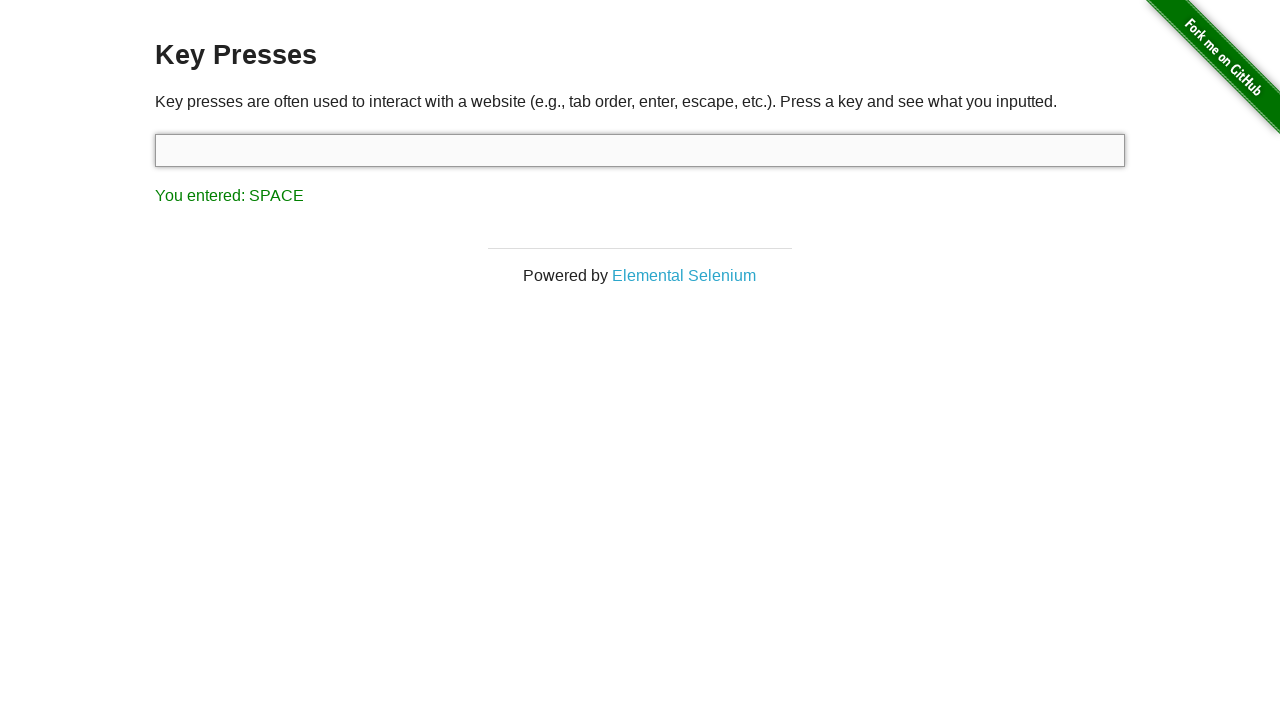